Navigates to a QR code payment page and waits for it to load

Starting URL: https://app-demo.qlub.cloud/qr/br/tuna-test/12/_/_/b762e1ae29

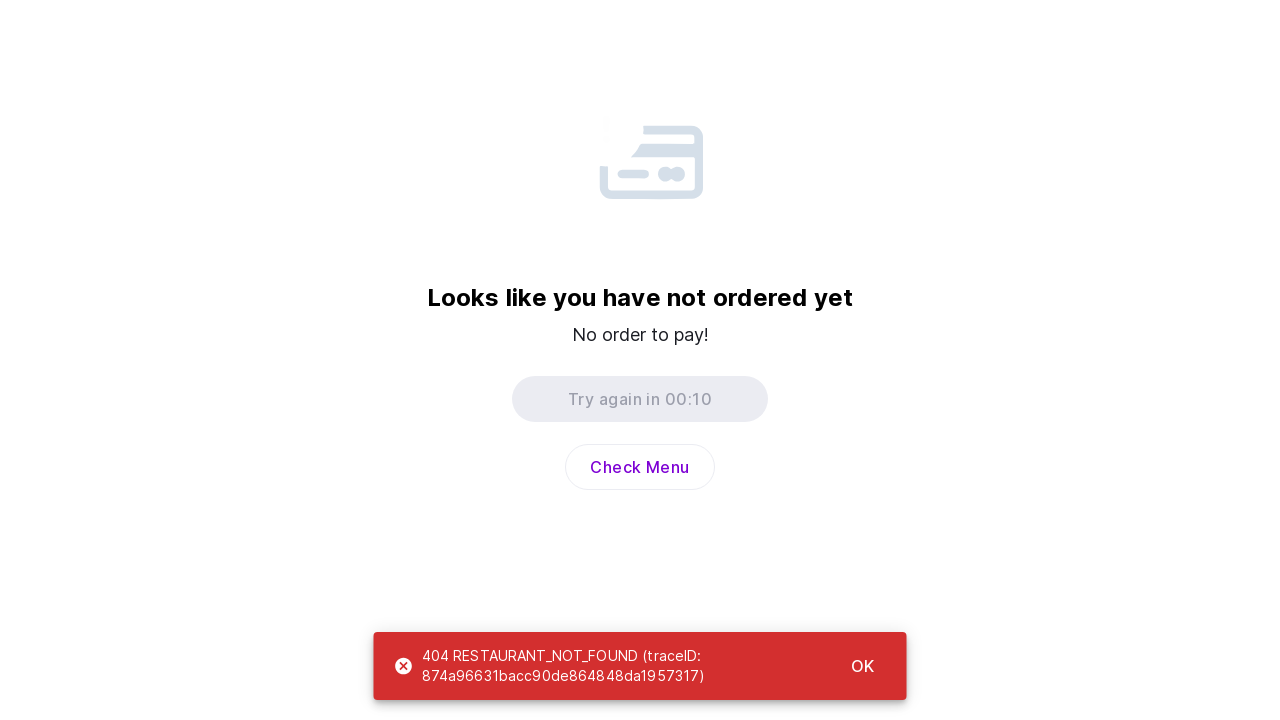

Waited 10 seconds for QR code payment page to fully load
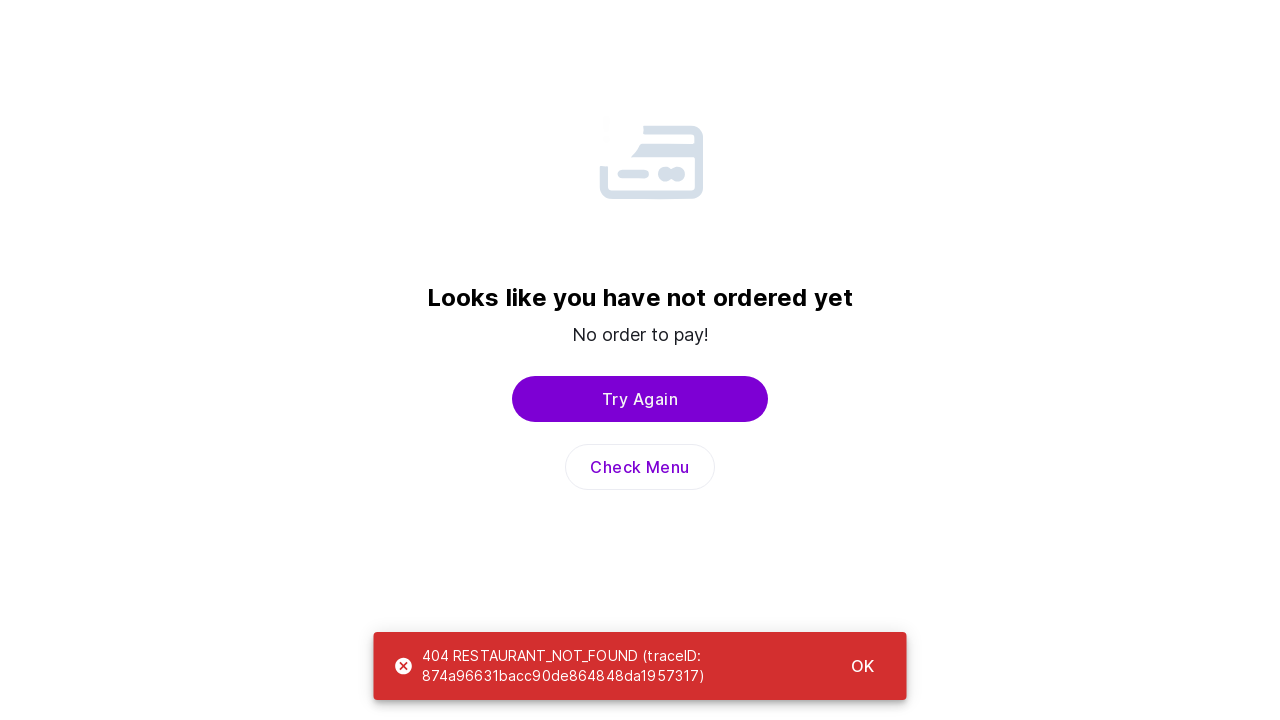

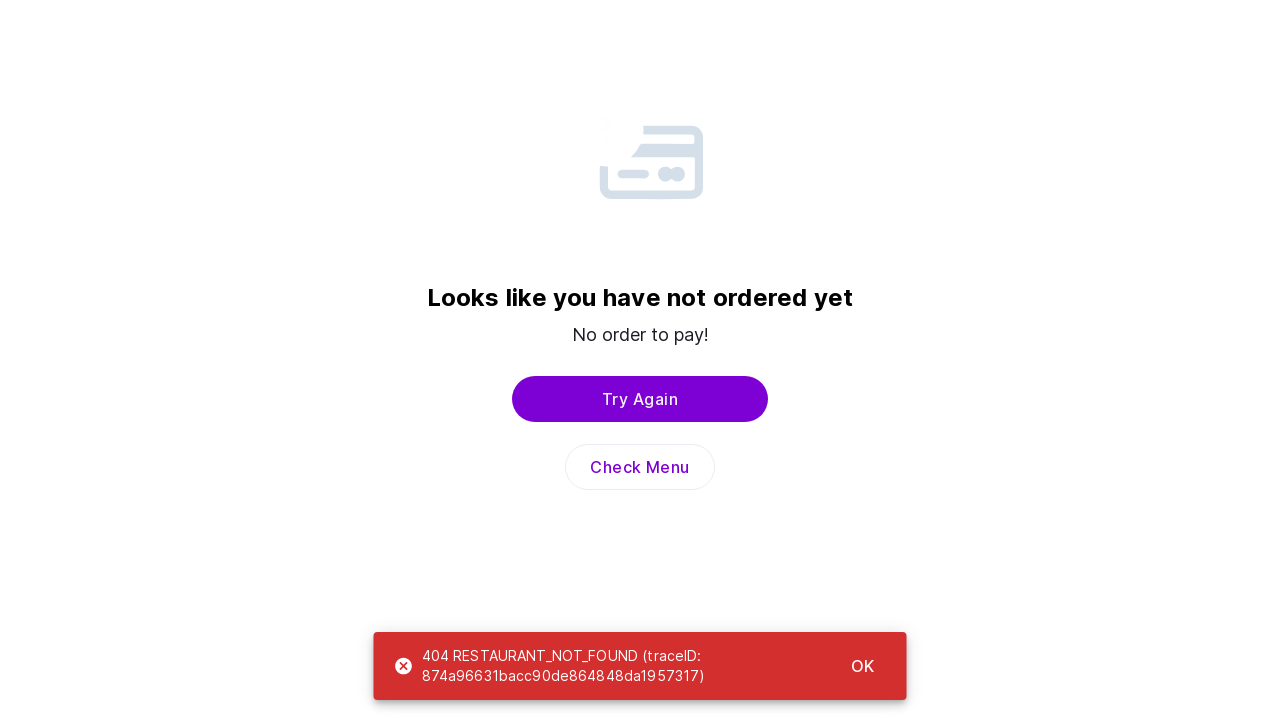